Fills a text input field with text and verifies the value was entered correctly

Starting URL: https://thefreerangetester.github.io/sandbox-automation-testing/

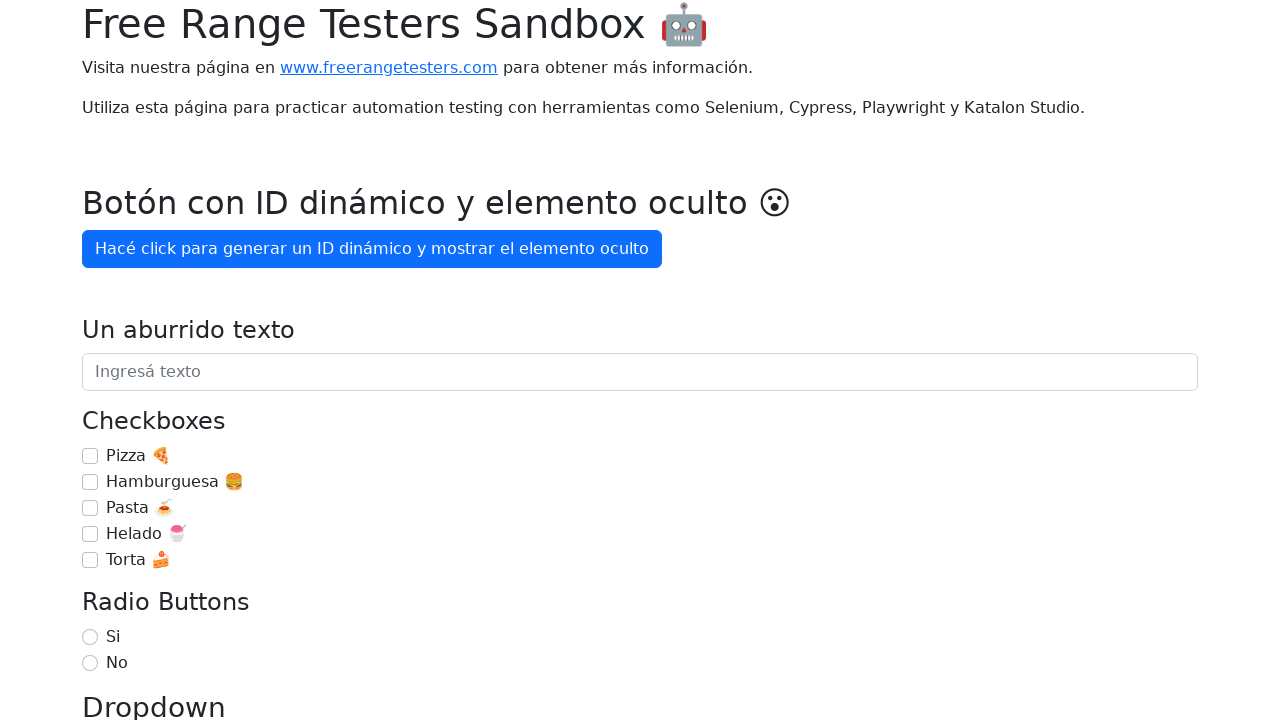

Filled text input field with 'Hola mundo con Playwright' on internal:attr=[placeholder="Ingresá texto"i]
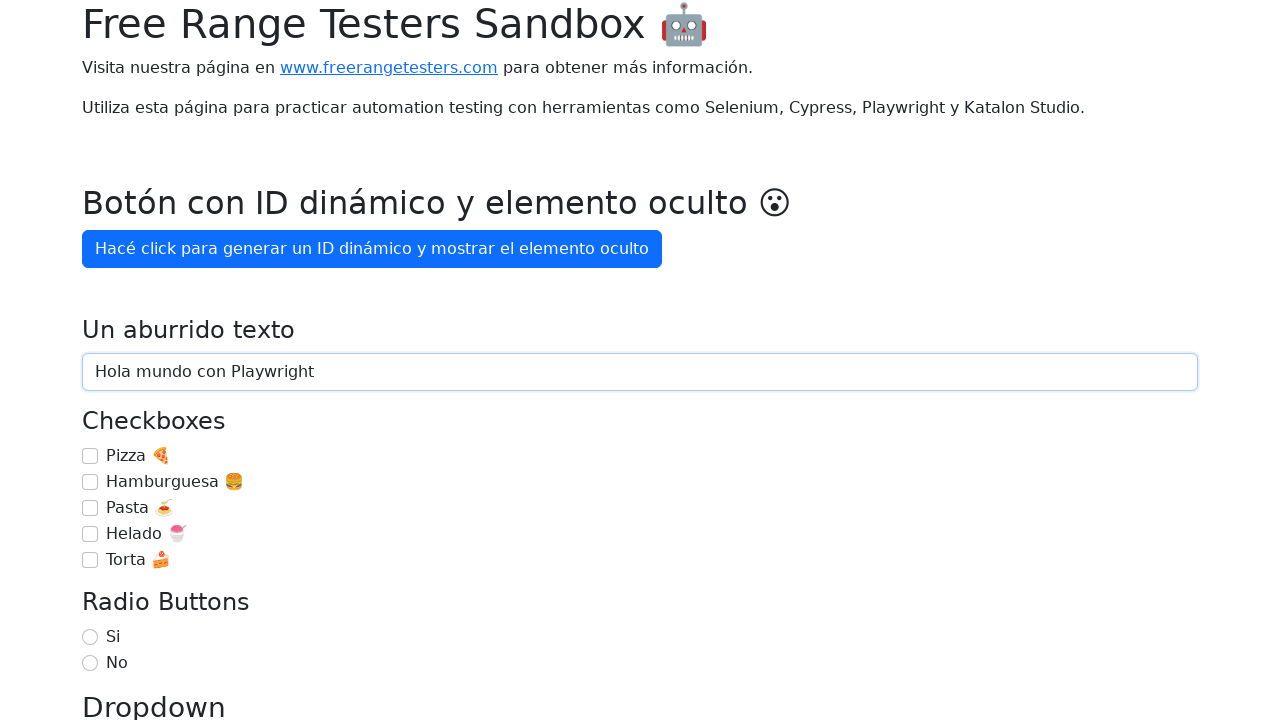

Verified that the text input field contains the correct value 'Hola mundo con Playwright'
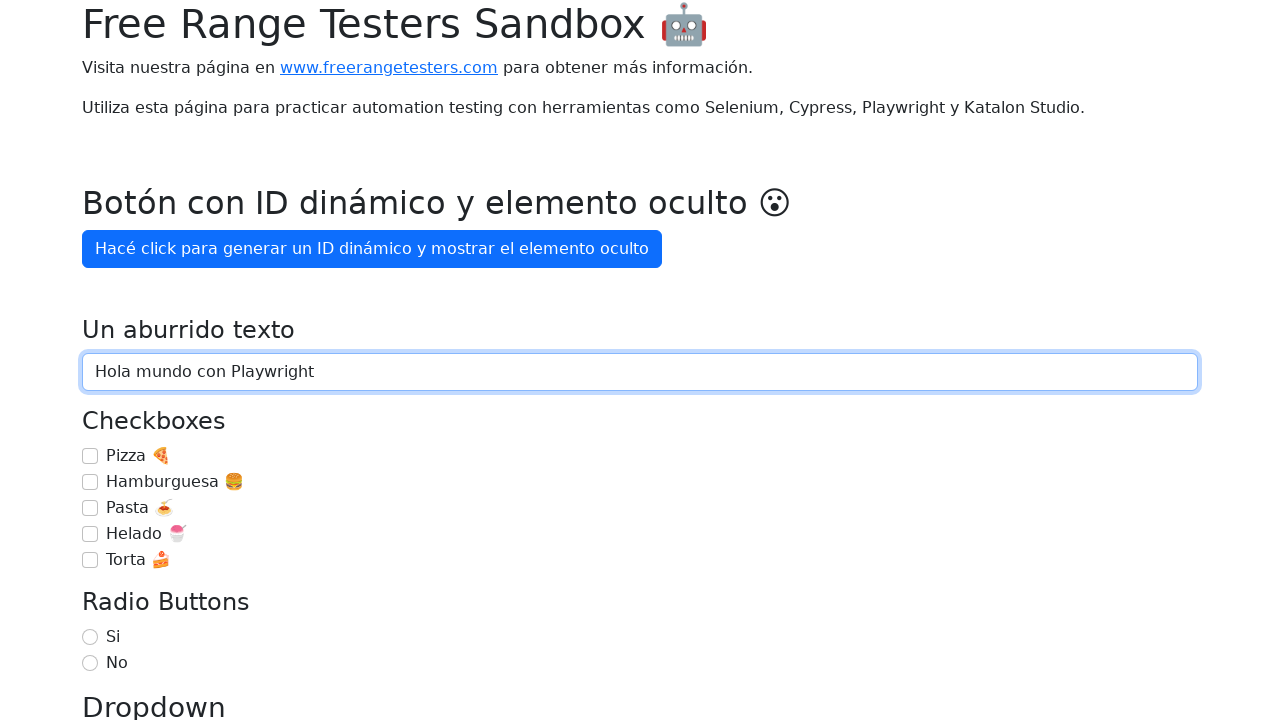

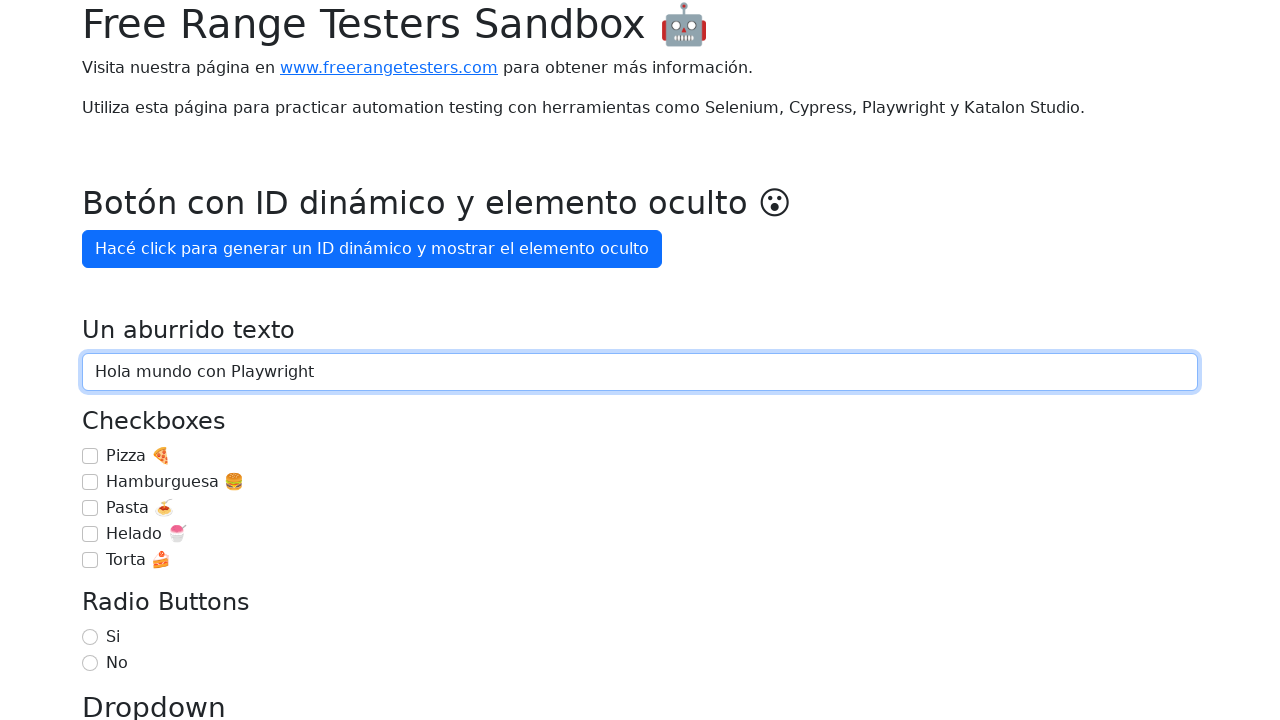